Tests that the localStorage key name contains 'todos-angularjs-typescript' after adding a todo item

Starting URL: https://todomvc.com/examples/typescript-angular/#/

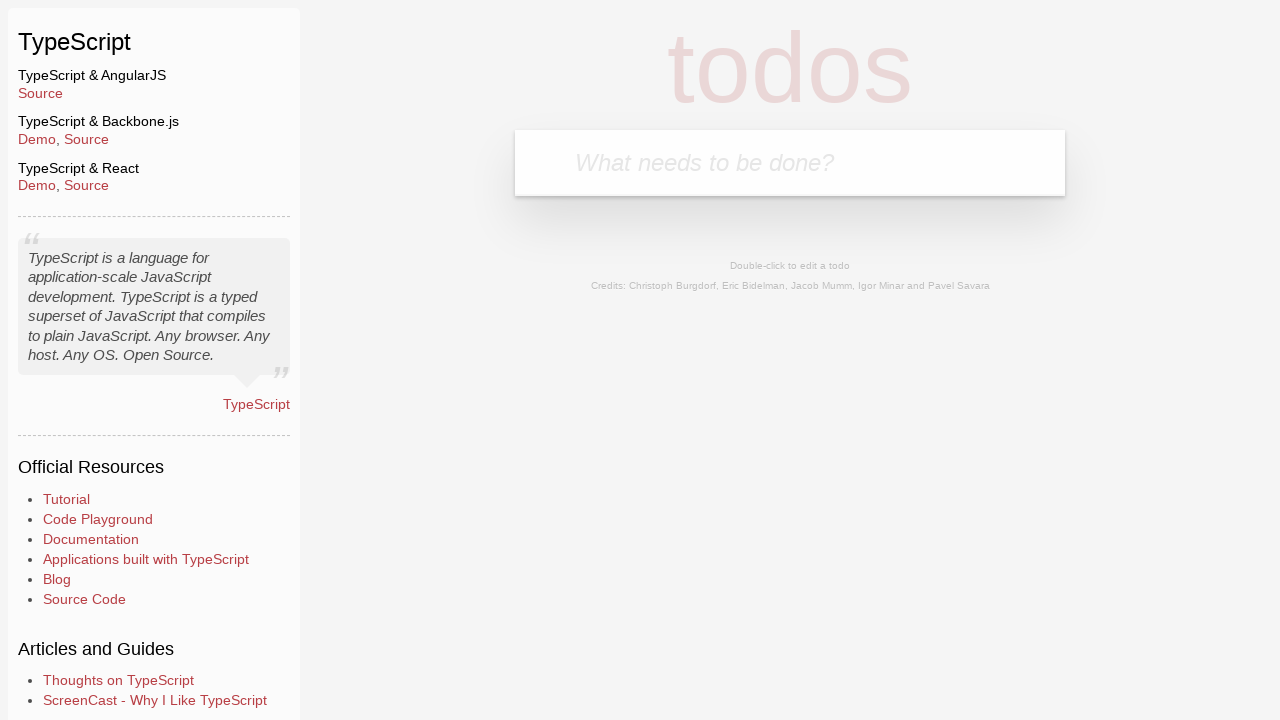

Filled new todo input field with 'example' on .new-todo
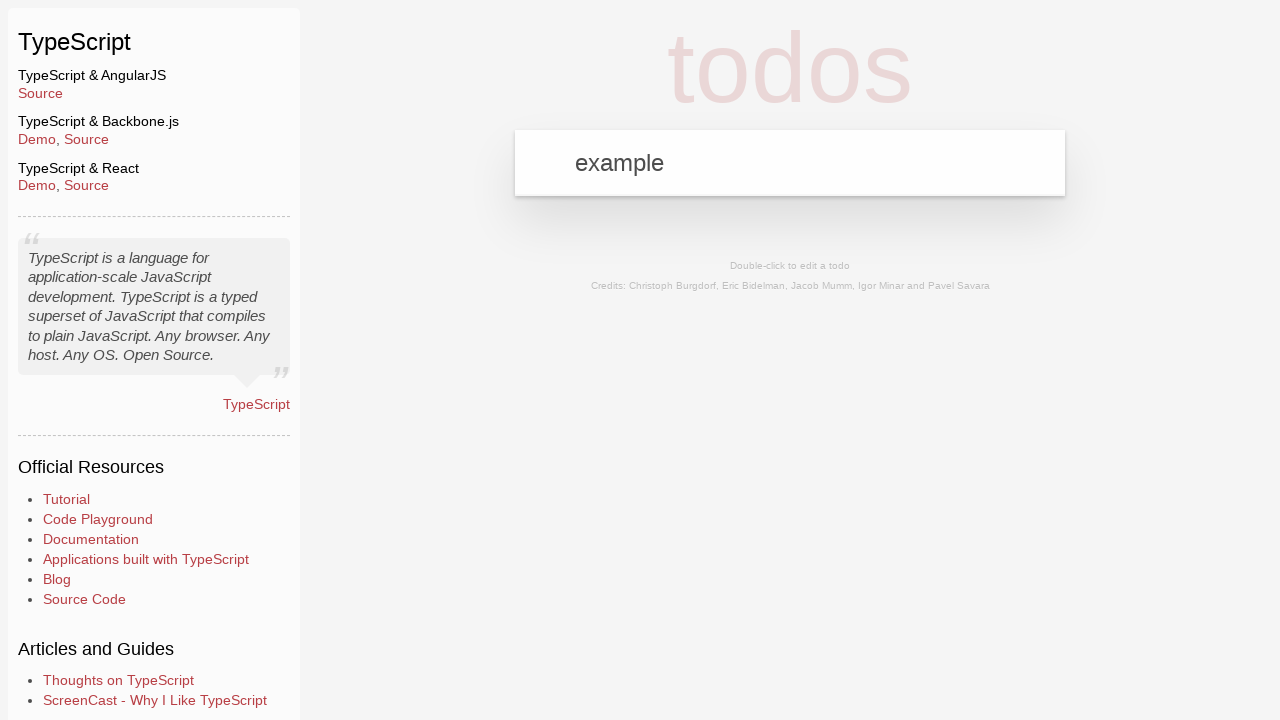

Pressed Enter to submit the new todo item on .new-todo
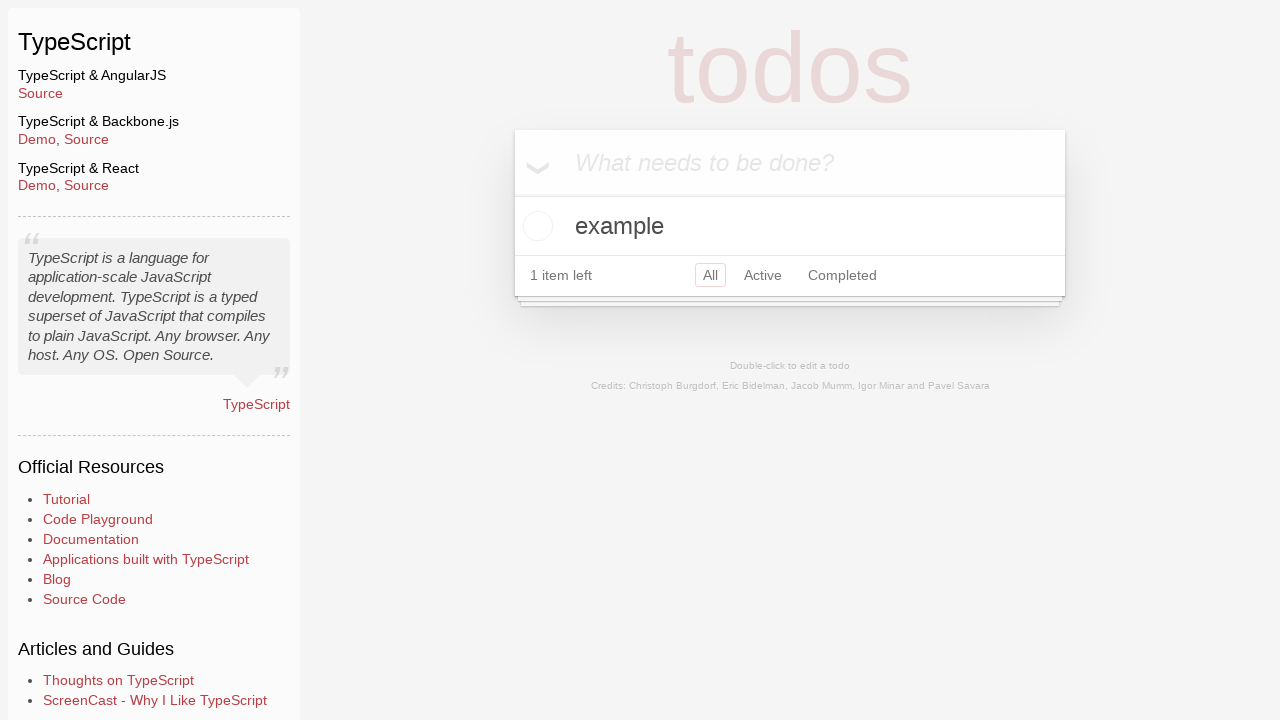

Todo item appeared in the list
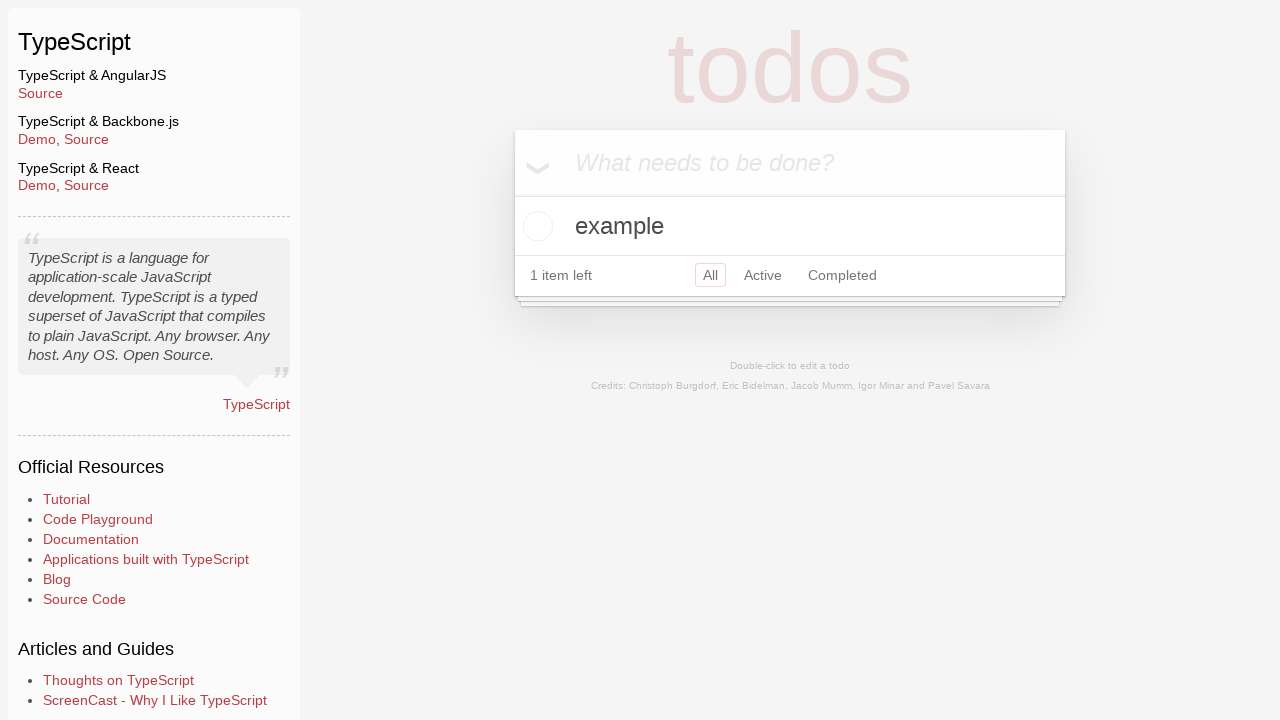

Retrieved all localStorage keys
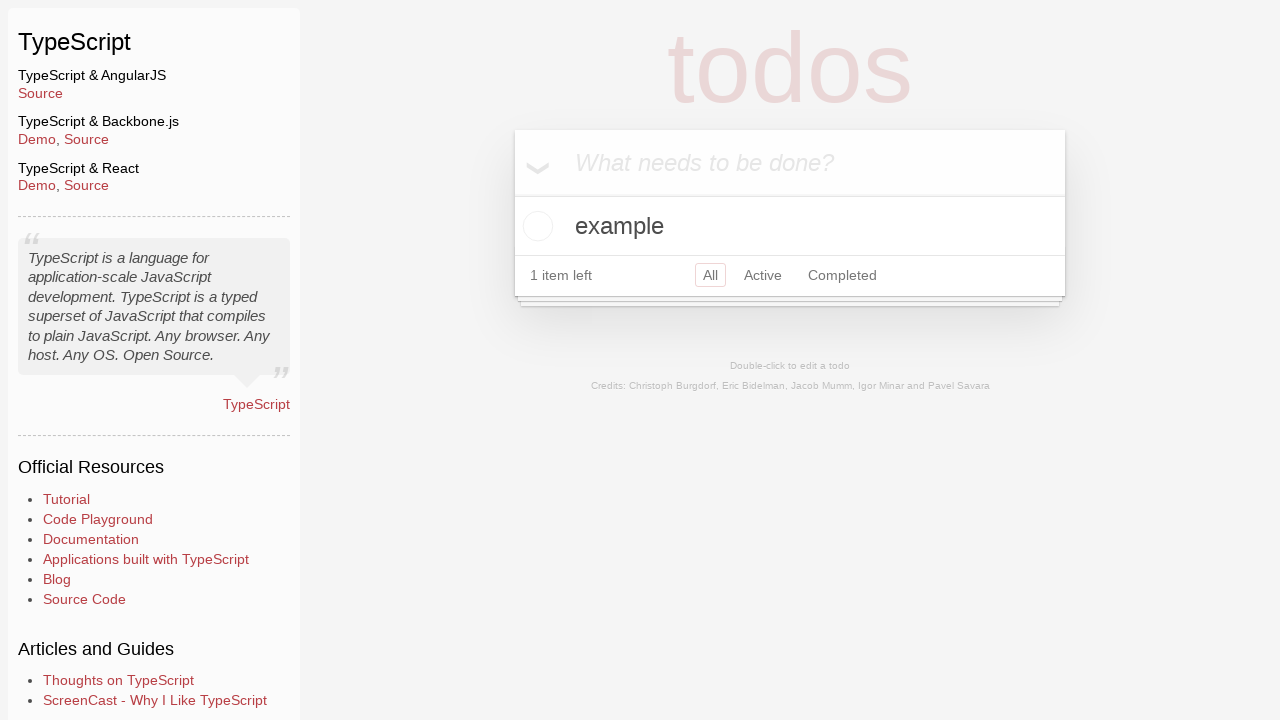

Checked if localStorage contains 'todos-angularjs-typescript' key
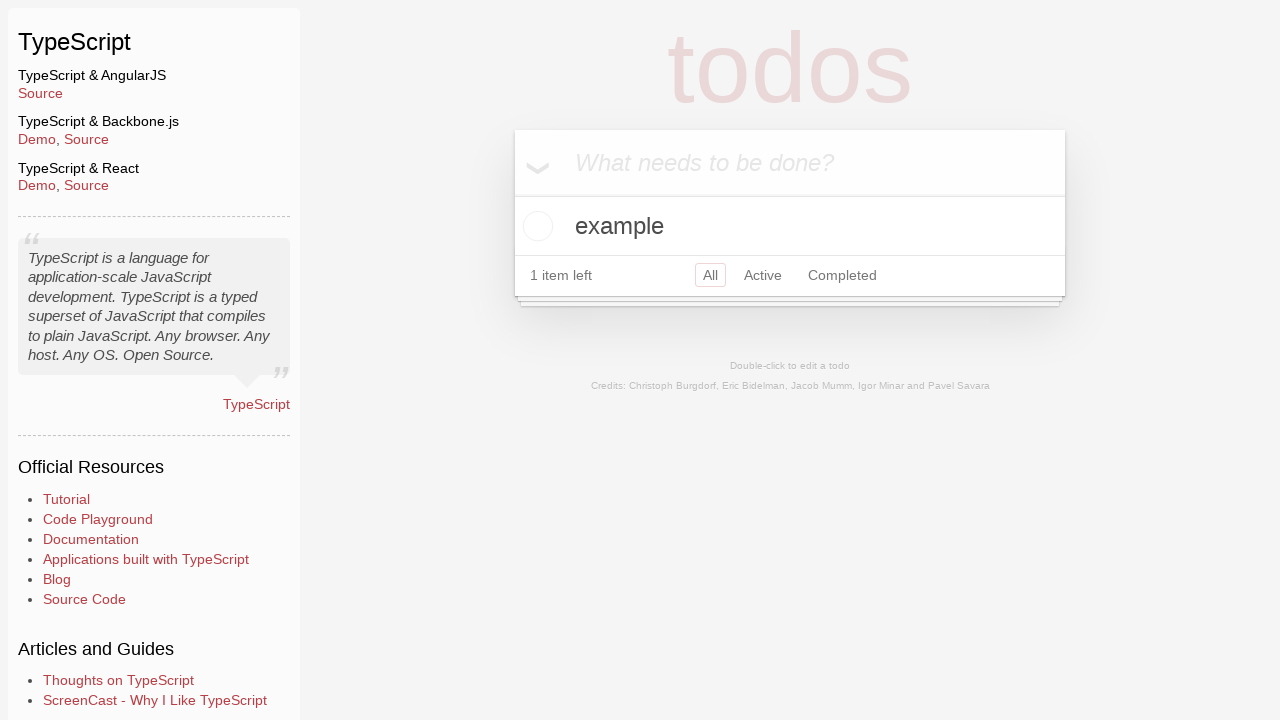

Verified that localStorage key 'todos-angularjs-typescript' exists
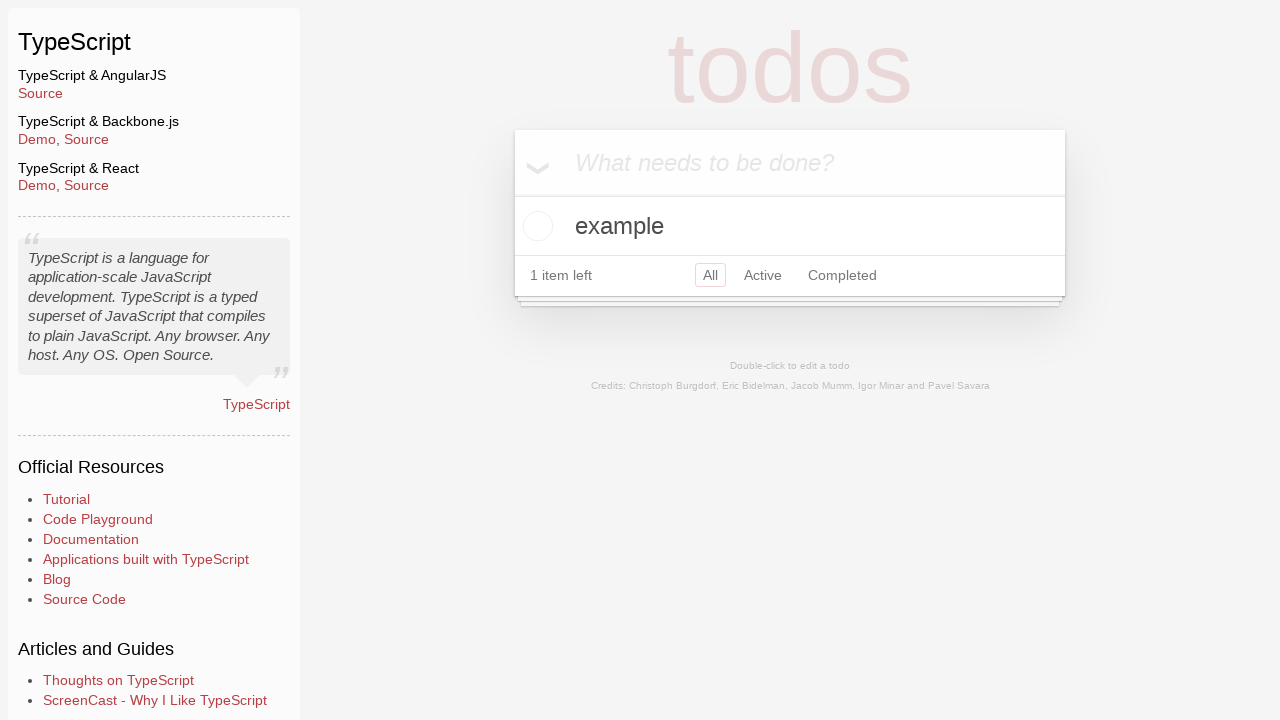

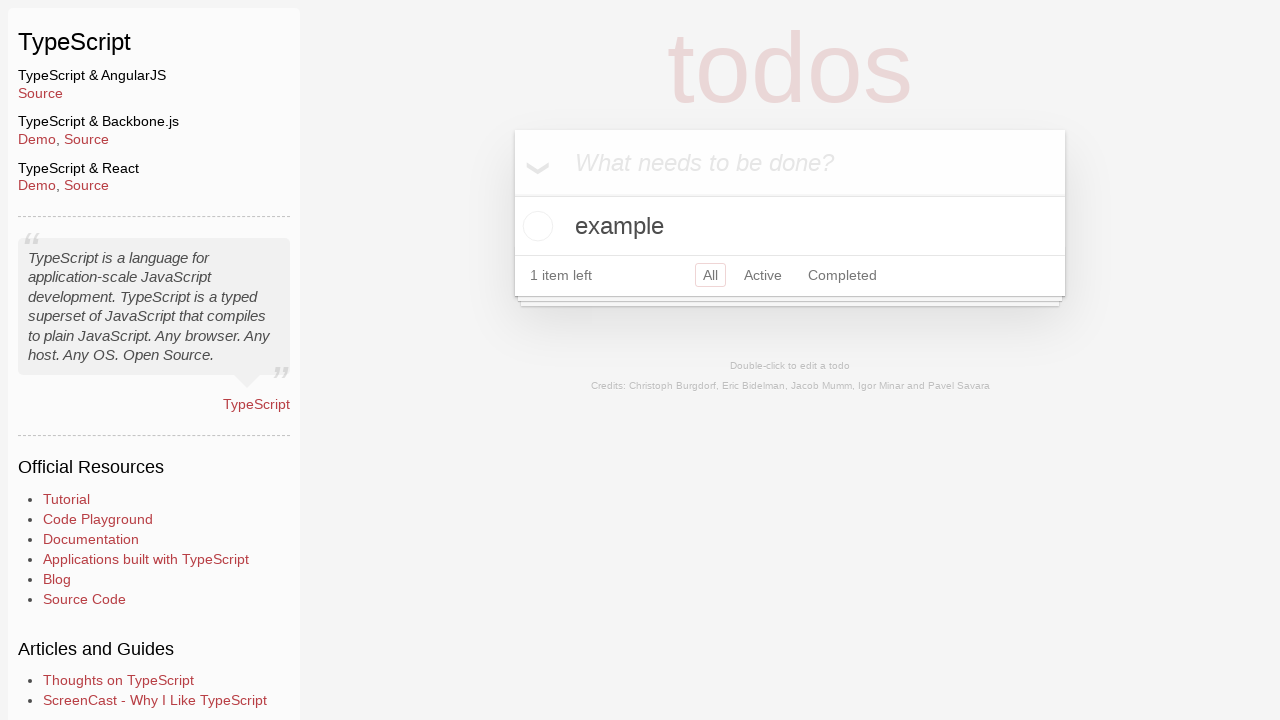